Scrolls to footer and verifies the phone number displayed in the contacts section

Starting URL: http://intershop5.skillbox.ru/

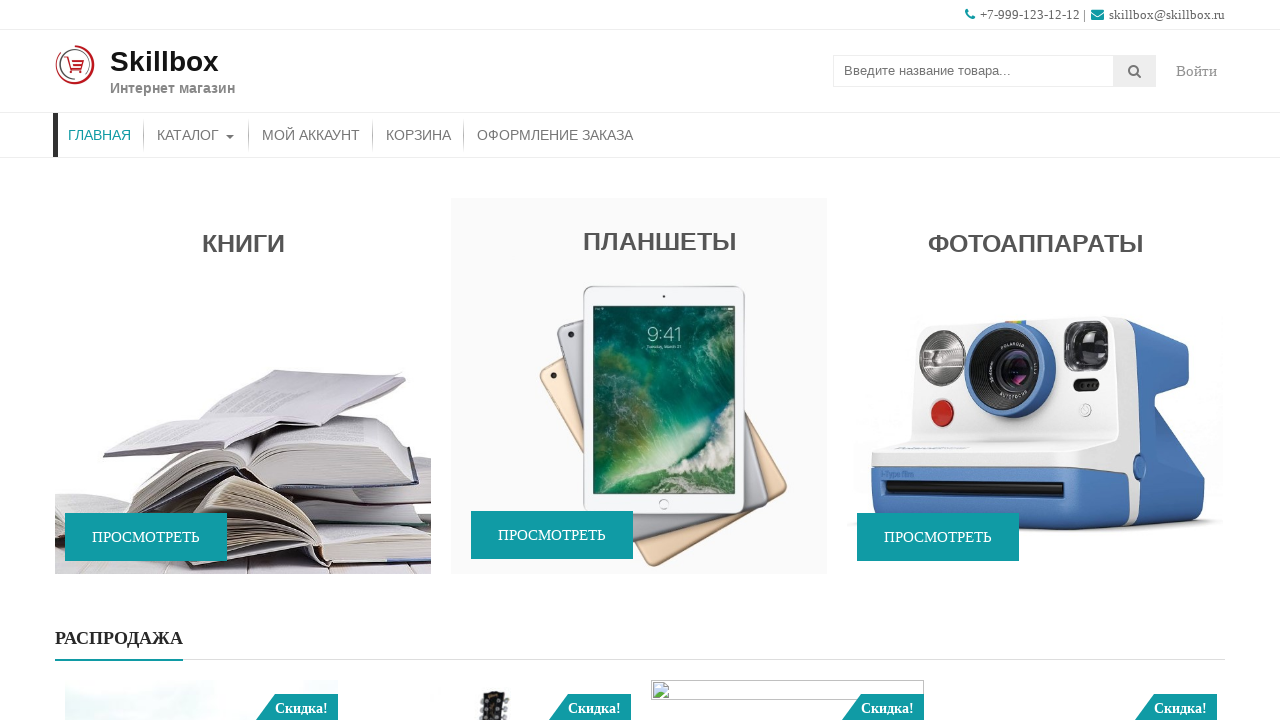

Scrolled to bottom of page using End key
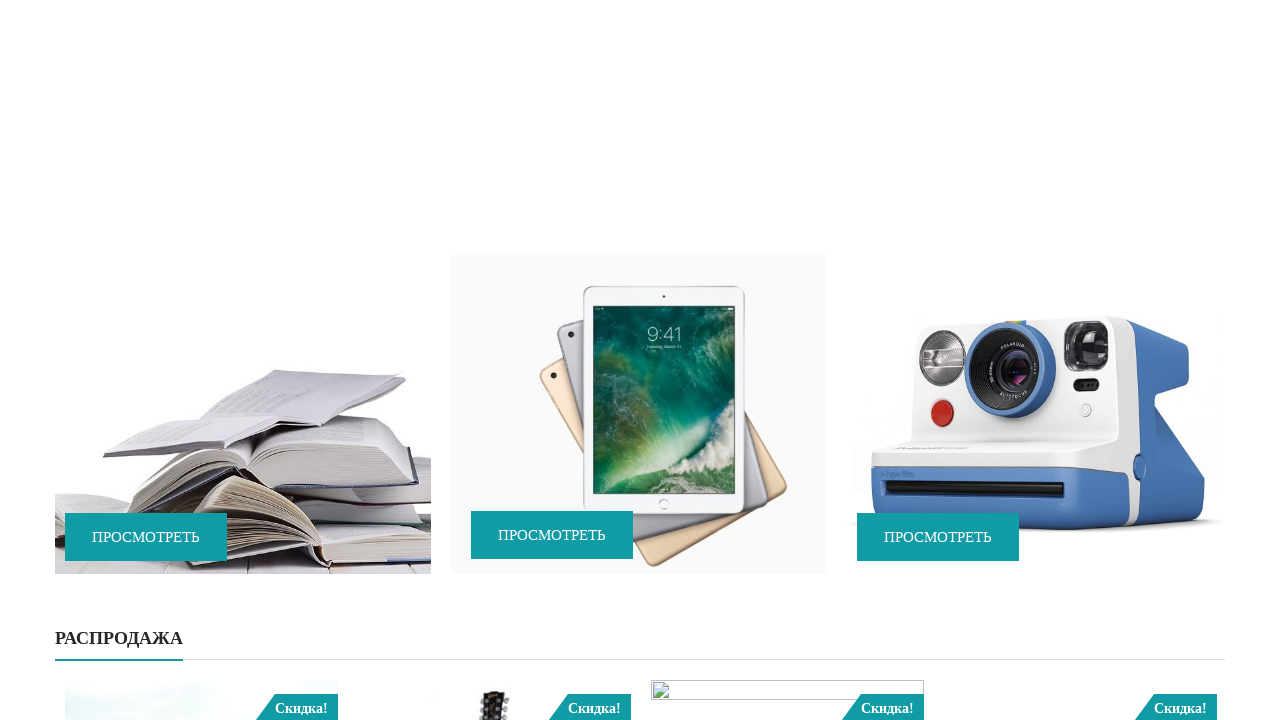

Verified phone number '+7-999-123-12-12' is visible in footer contacts section
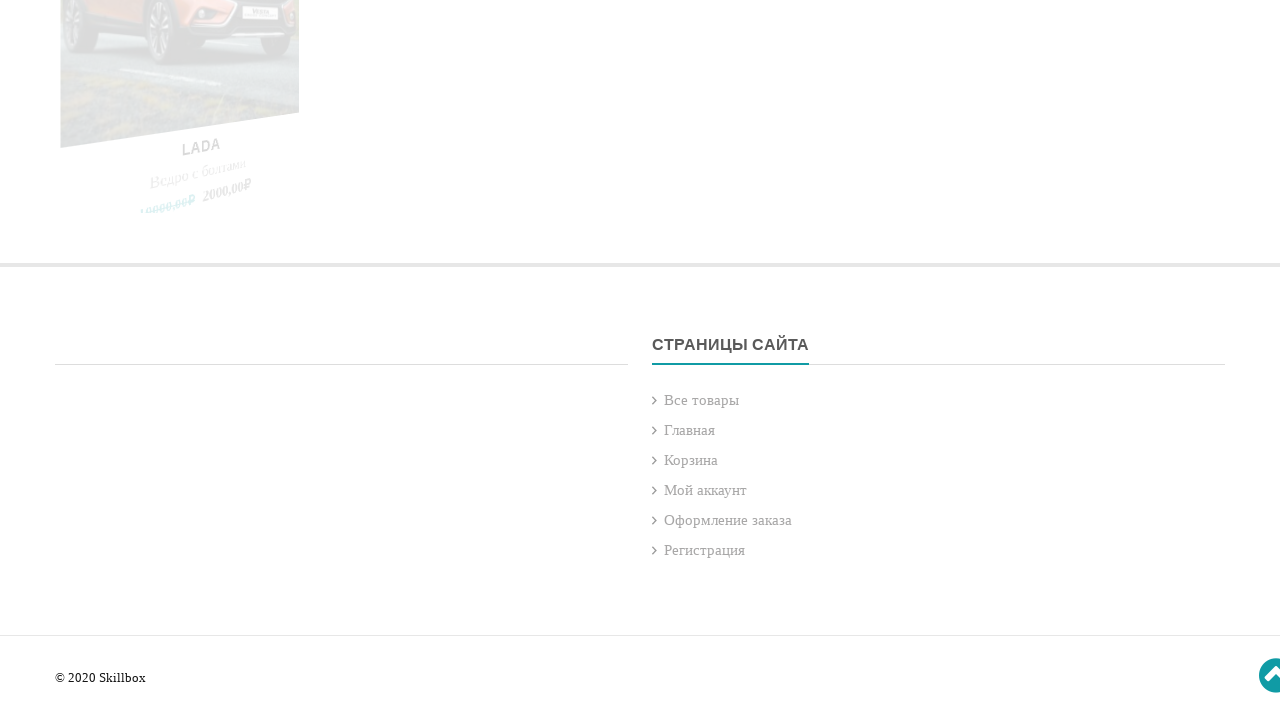

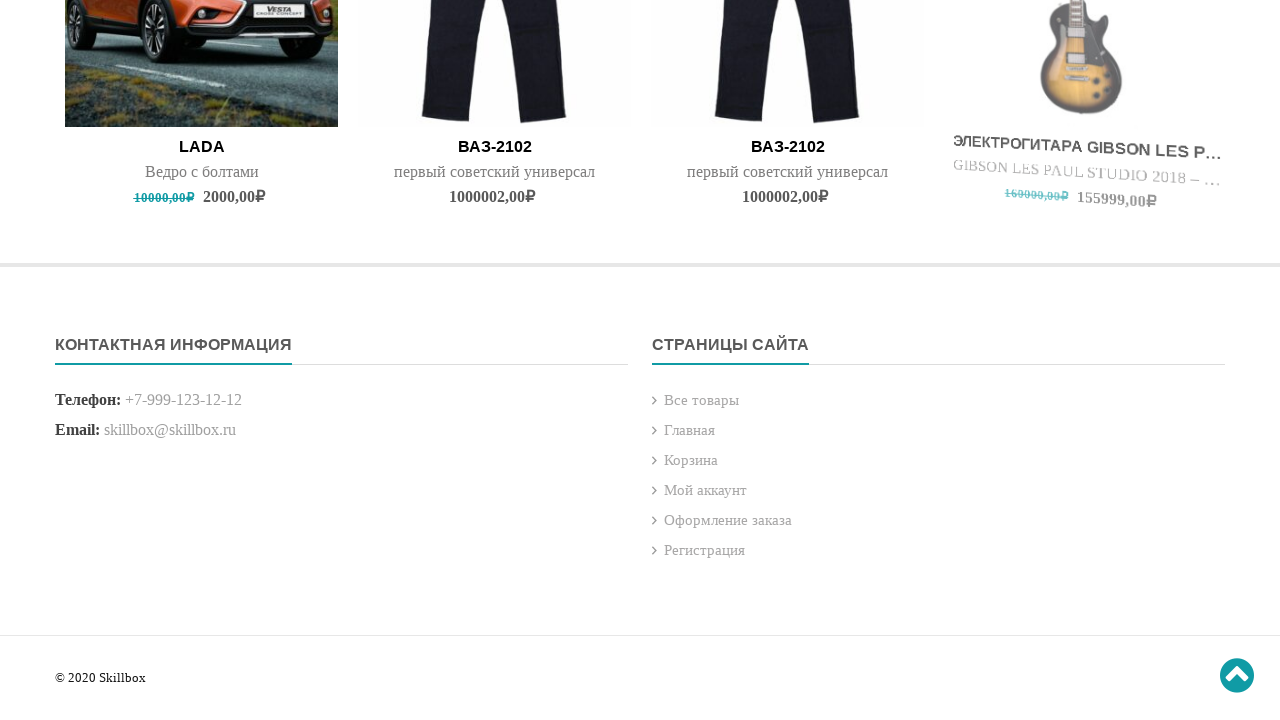